Tests the registration functionality by navigating to the registration page and filling out the registration form with user details

Starting URL: https://parabank.parasoft.com/parabank/index.htm

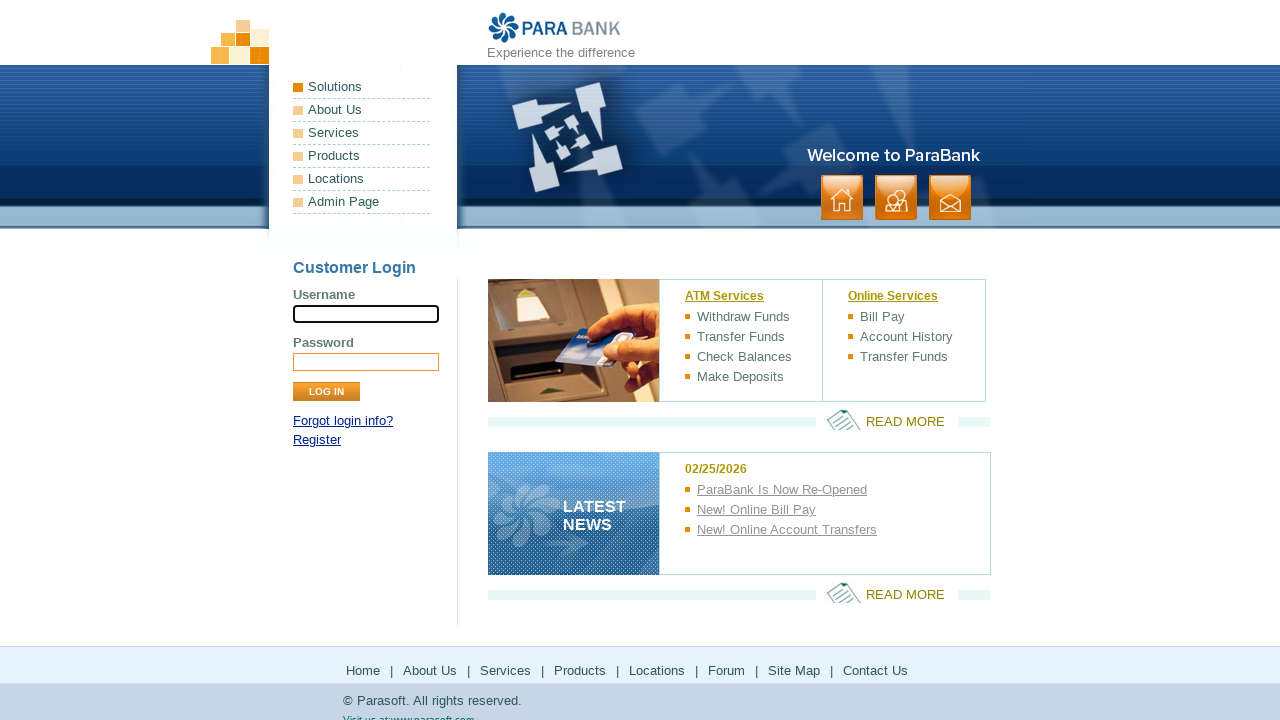

Clicked Register link to navigate to registration page at (317, 440) on a:text('Register')
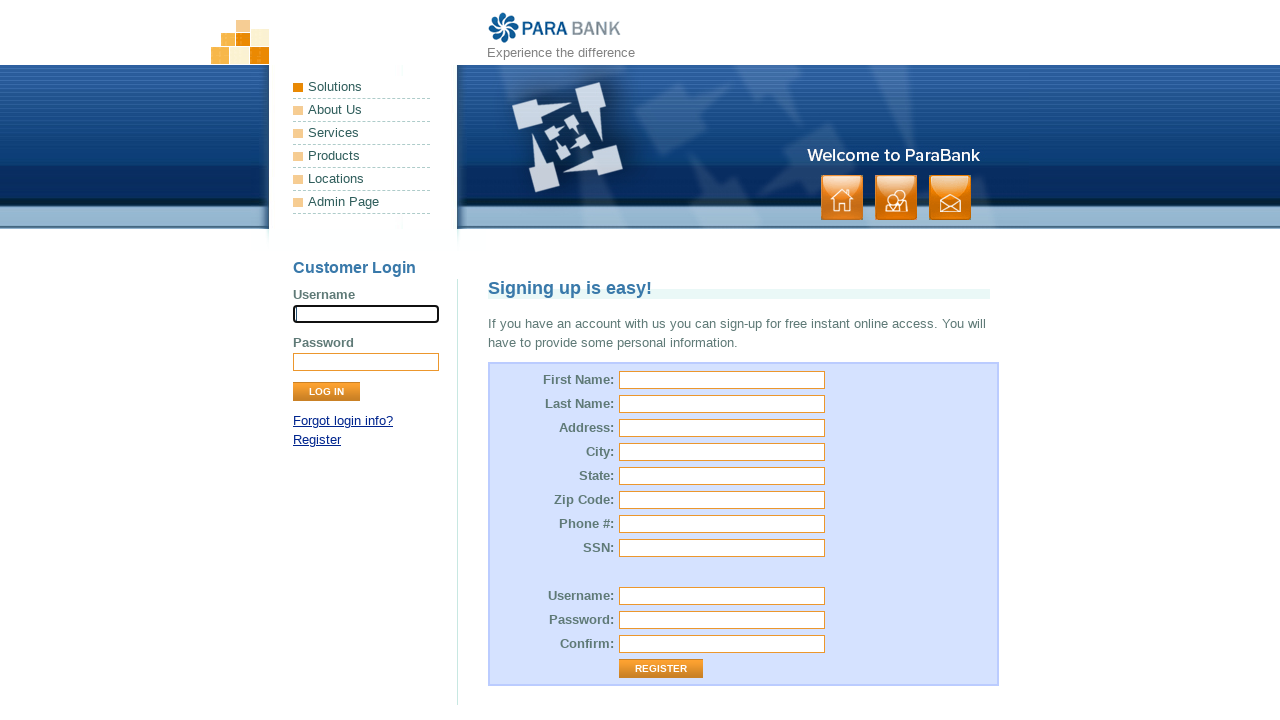

Filled first name field with 'TestUser8493' on input[name='customer.firstName']
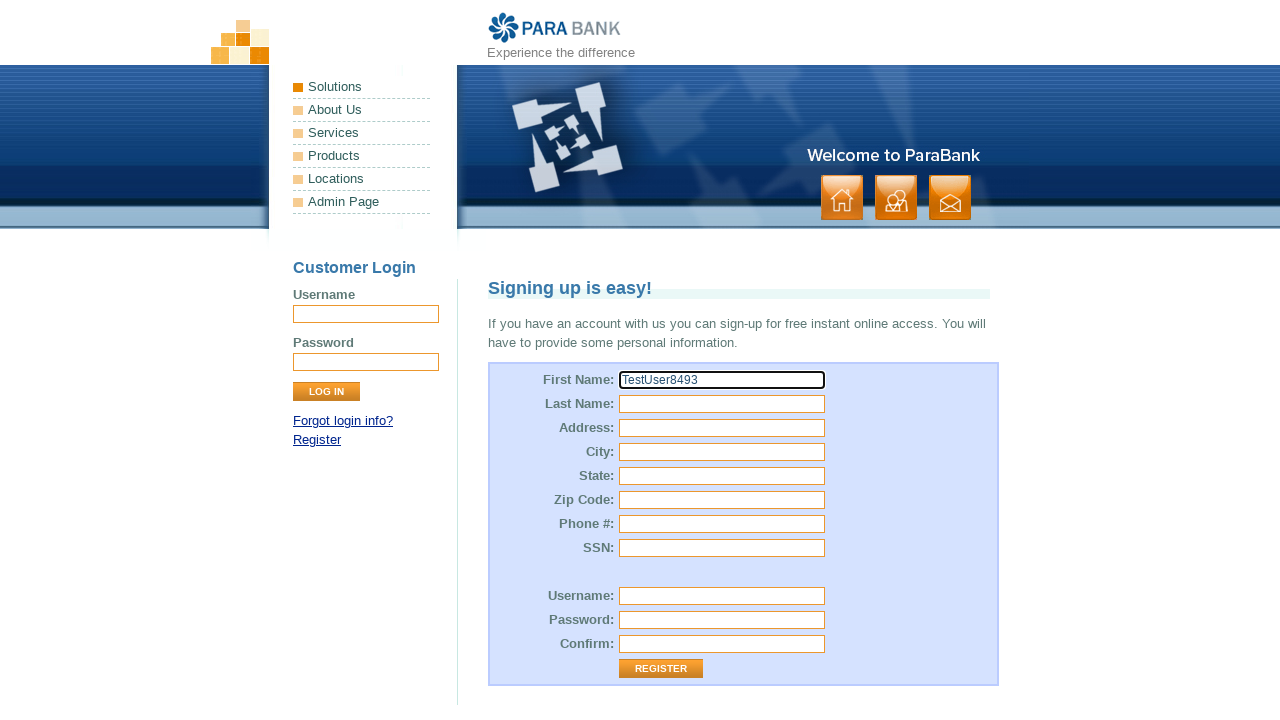

Filled last name field with 'TestLast2947' on input[id='customer.lastName']
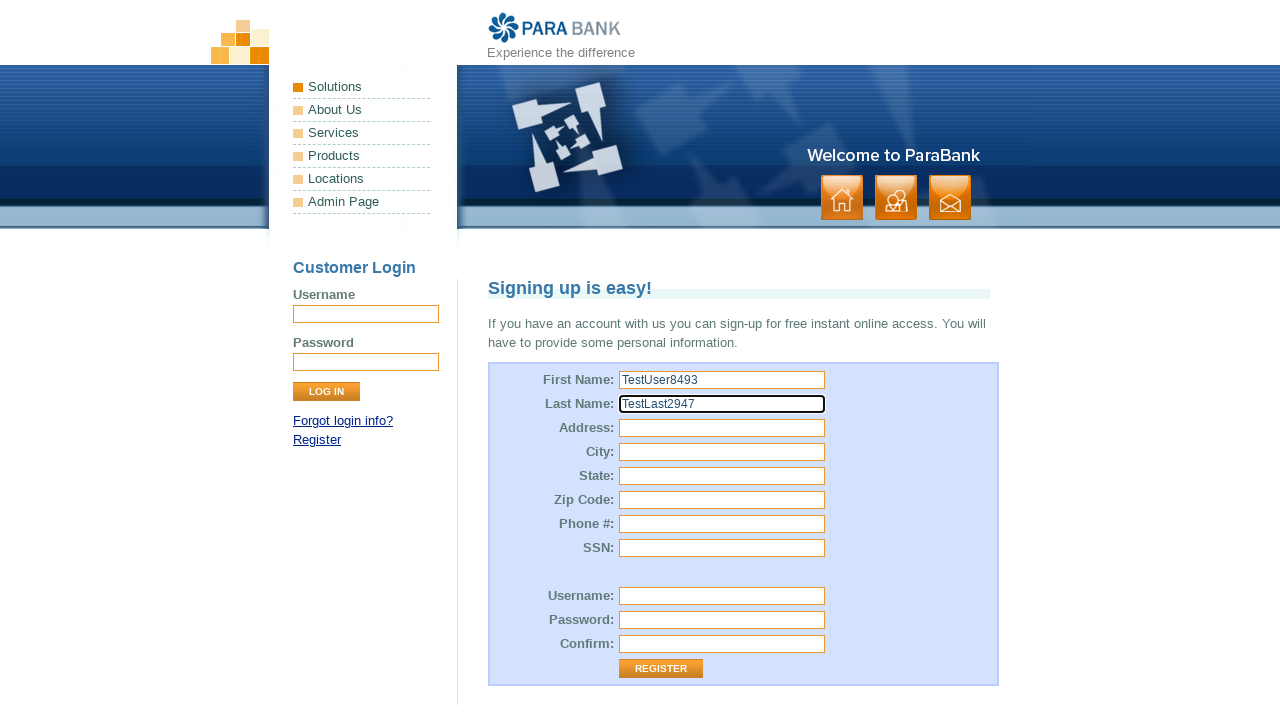

Filled street address field with '1234 Test Street' on input[id='customer.address.street']
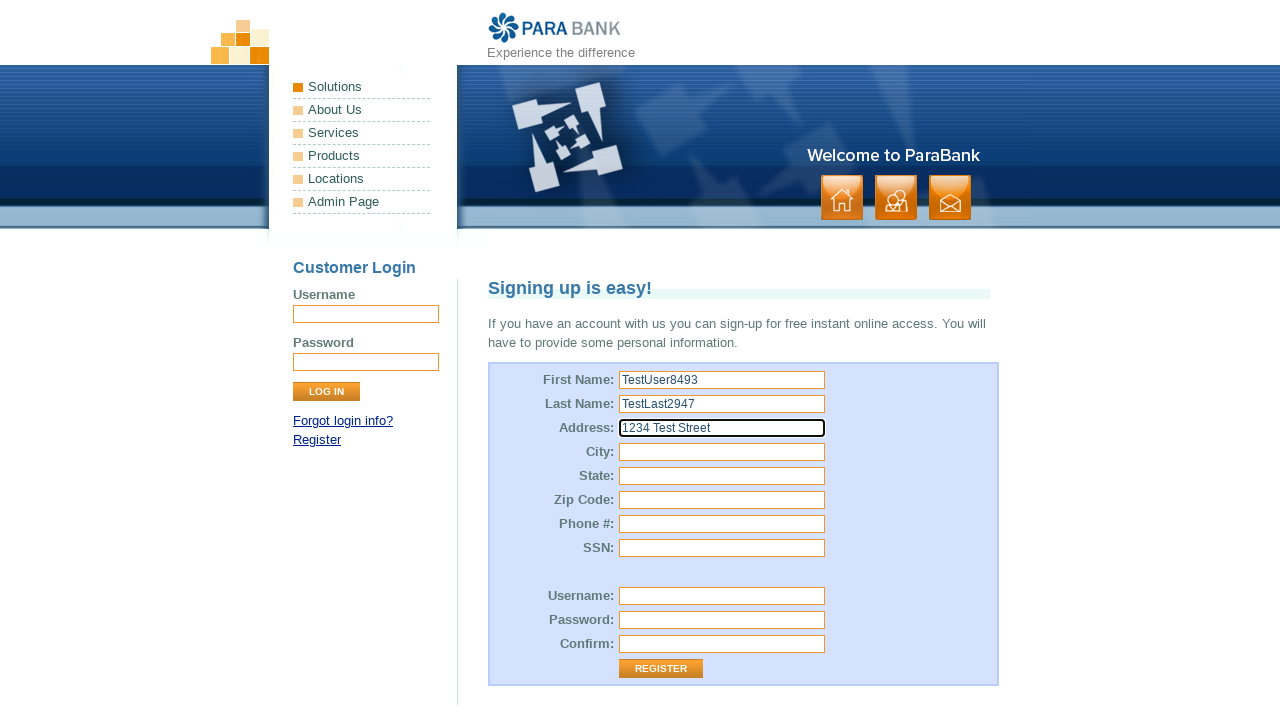

Filled city field with 'TestCity' on input[id='customer.address.city']
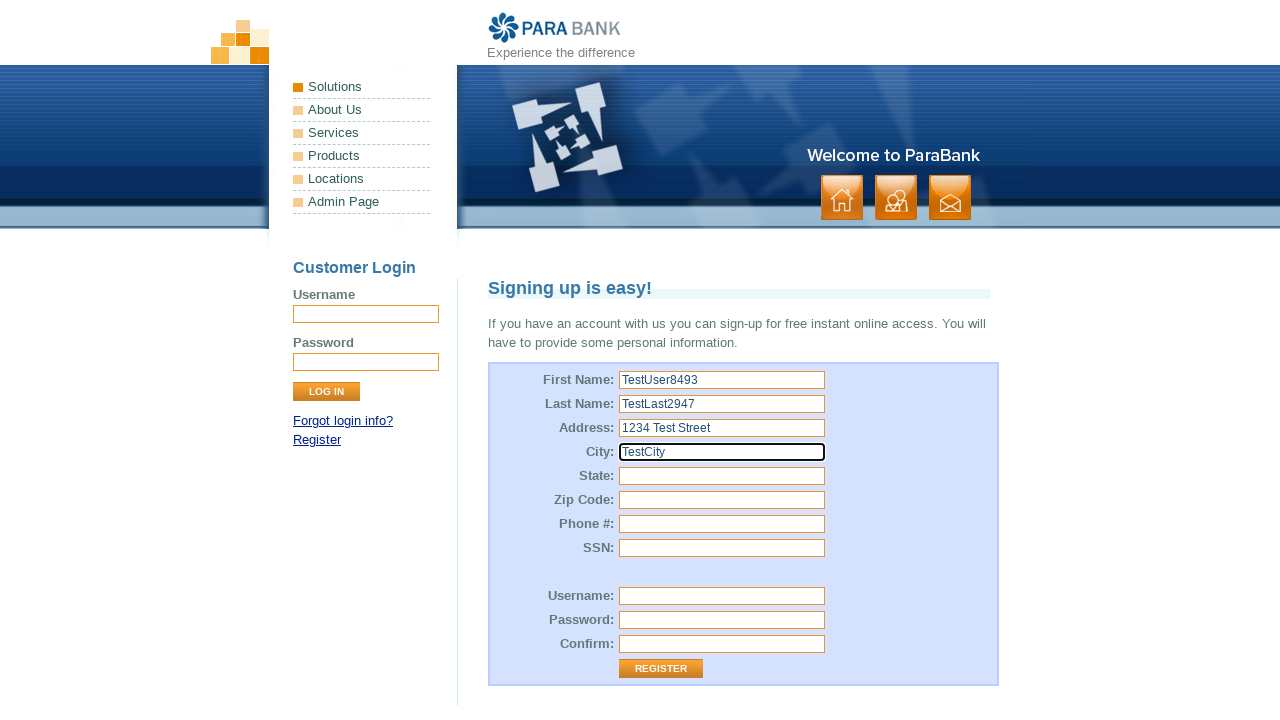

Filled state field with 'TestState' on input[id='customer.address.state']
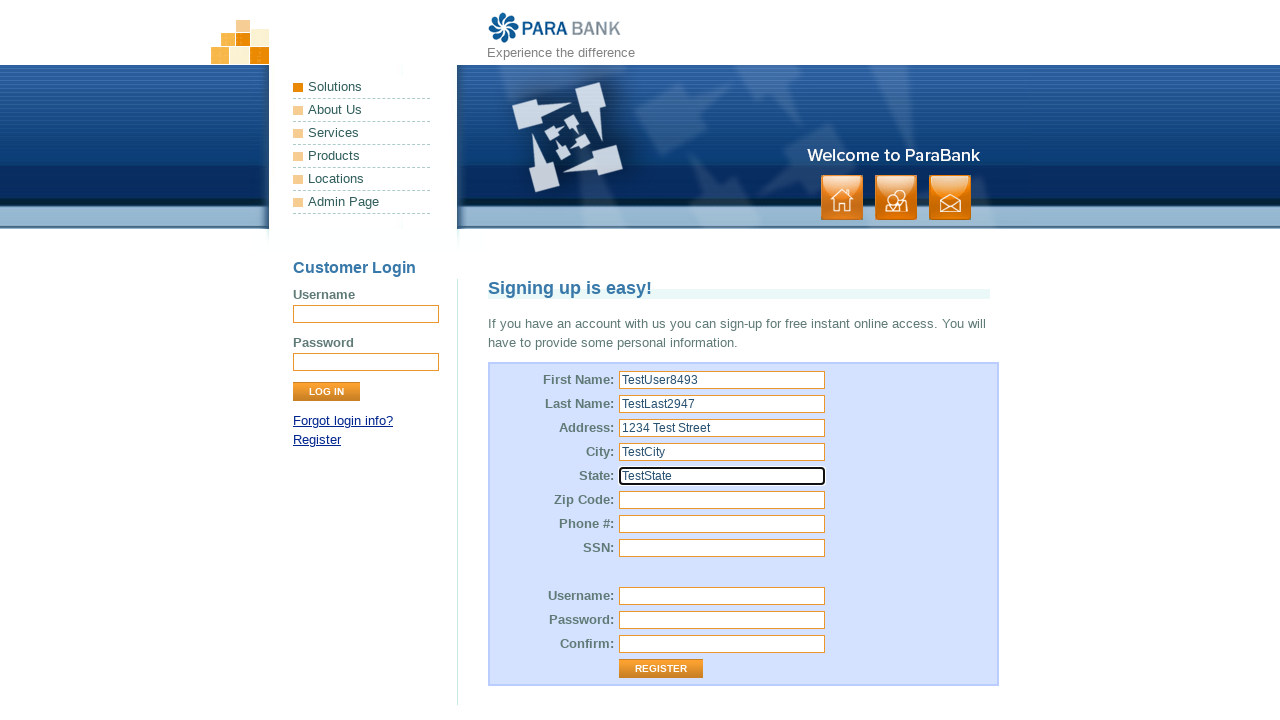

Filled zip code field with '45678' on input[id='customer.address.zipCode']
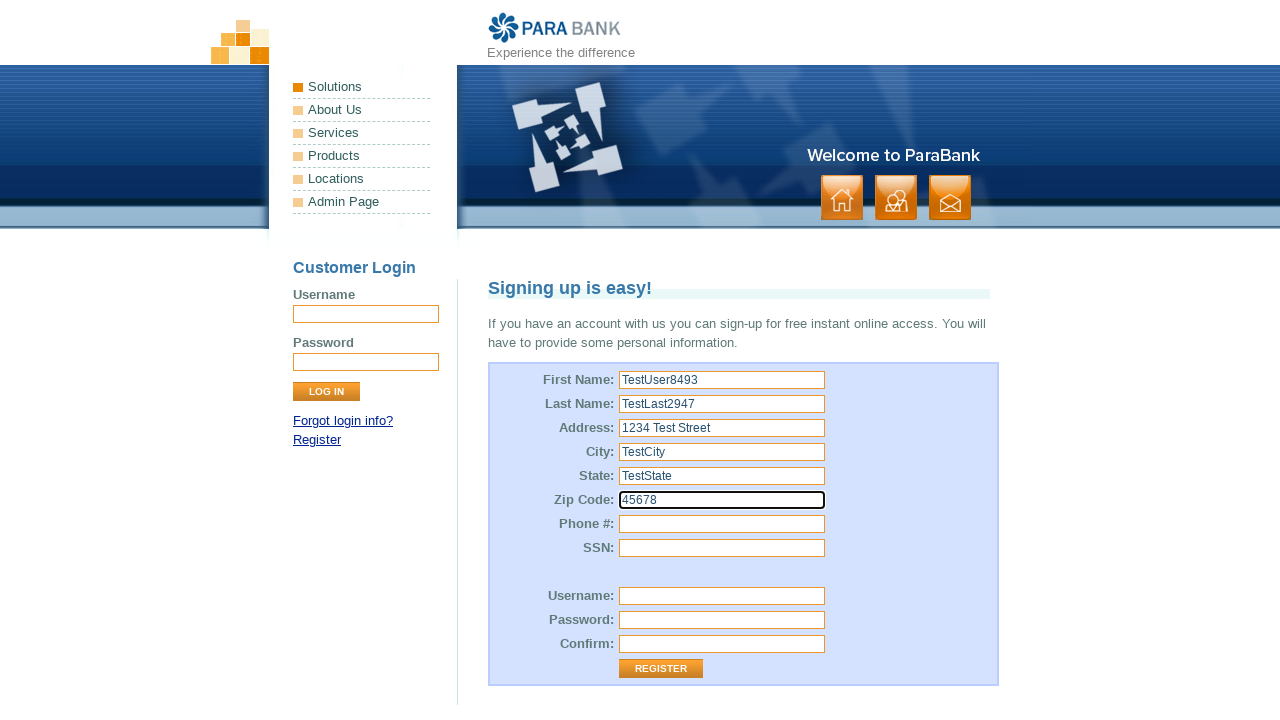

Filled phone number field with '5551234567' on input[id='customer.phoneNumber']
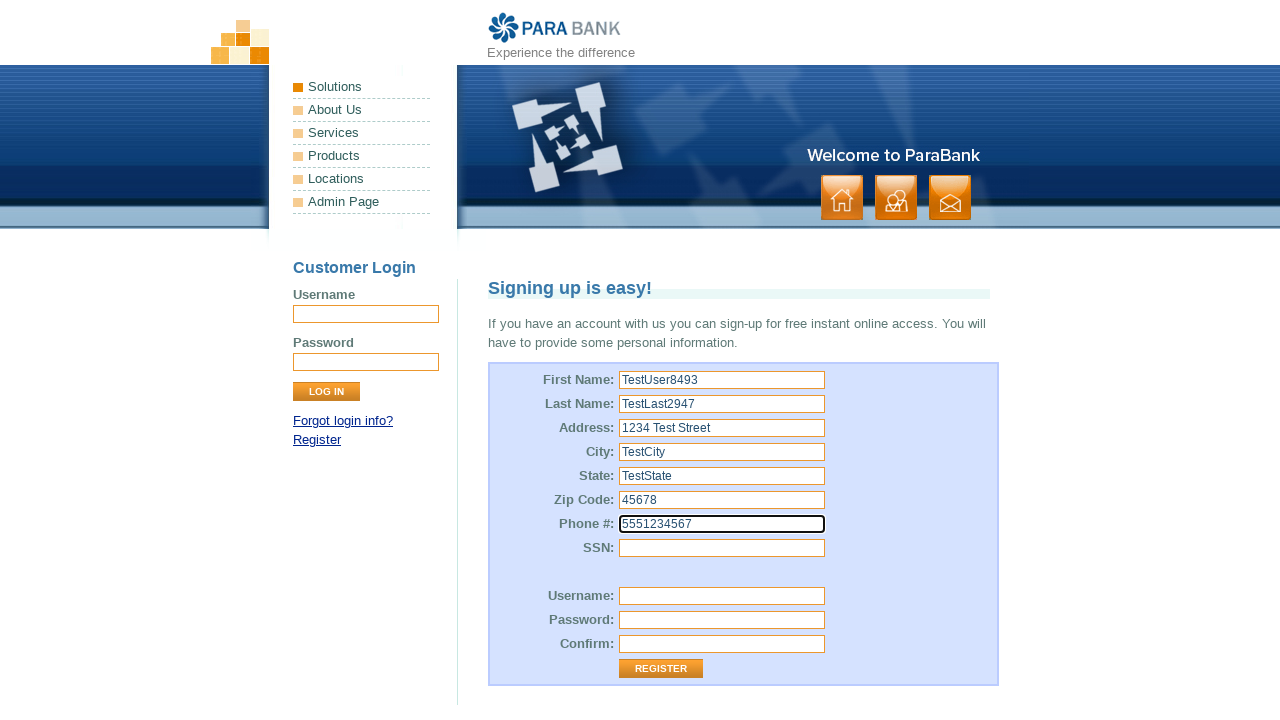

Filled SSN field with '987654321' on input[id='customer.ssn']
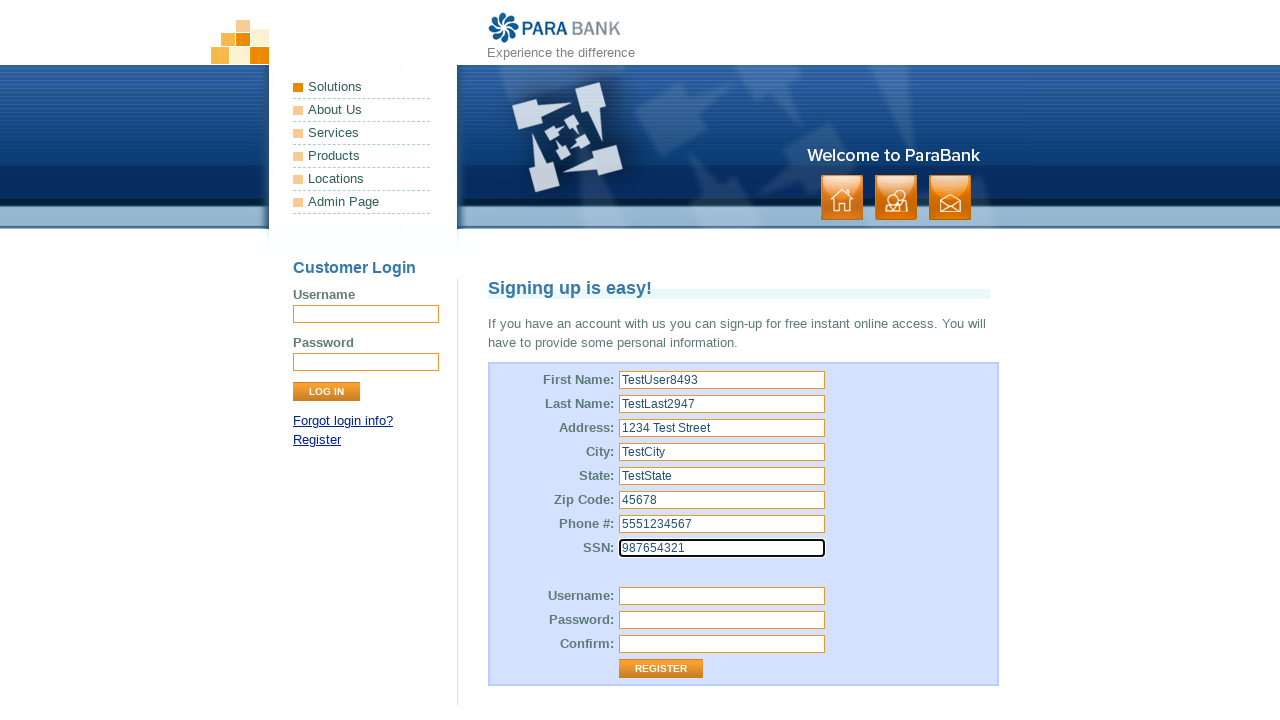

Filled username field with 'testuser8493' on input[id='customer.username']
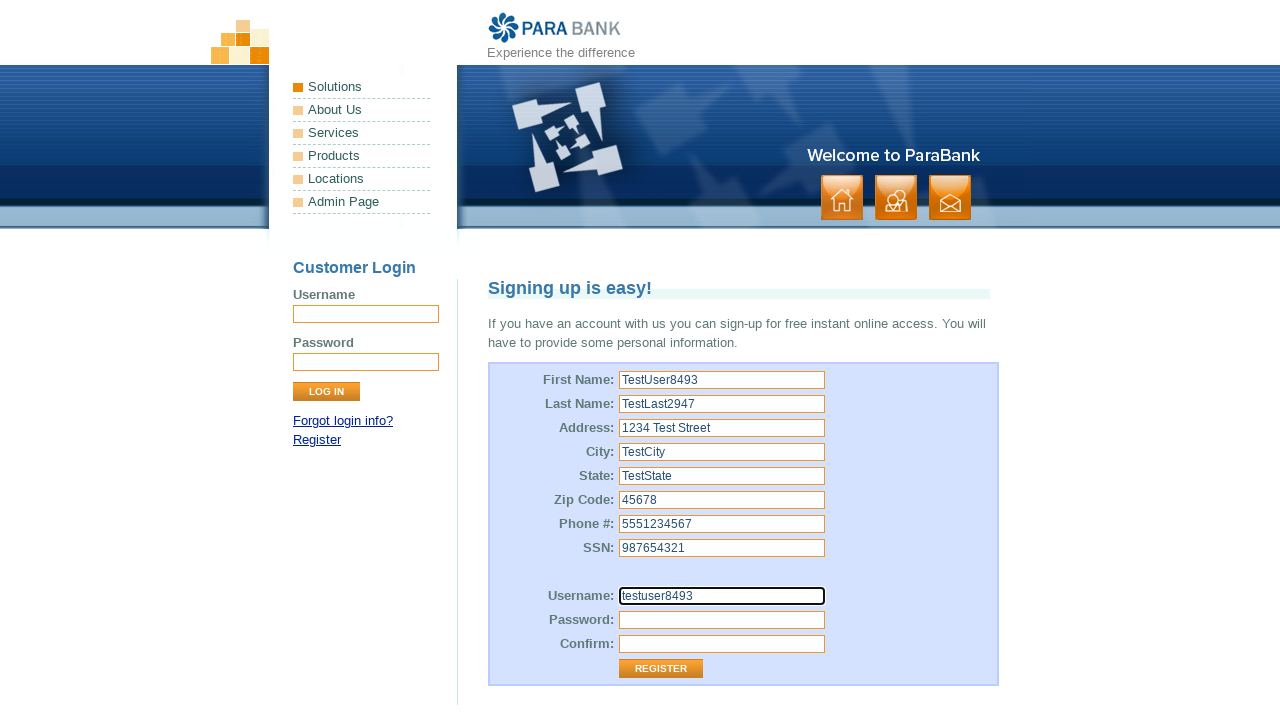

Filled password field with '@TestPass8493' on input[id='customer.password']
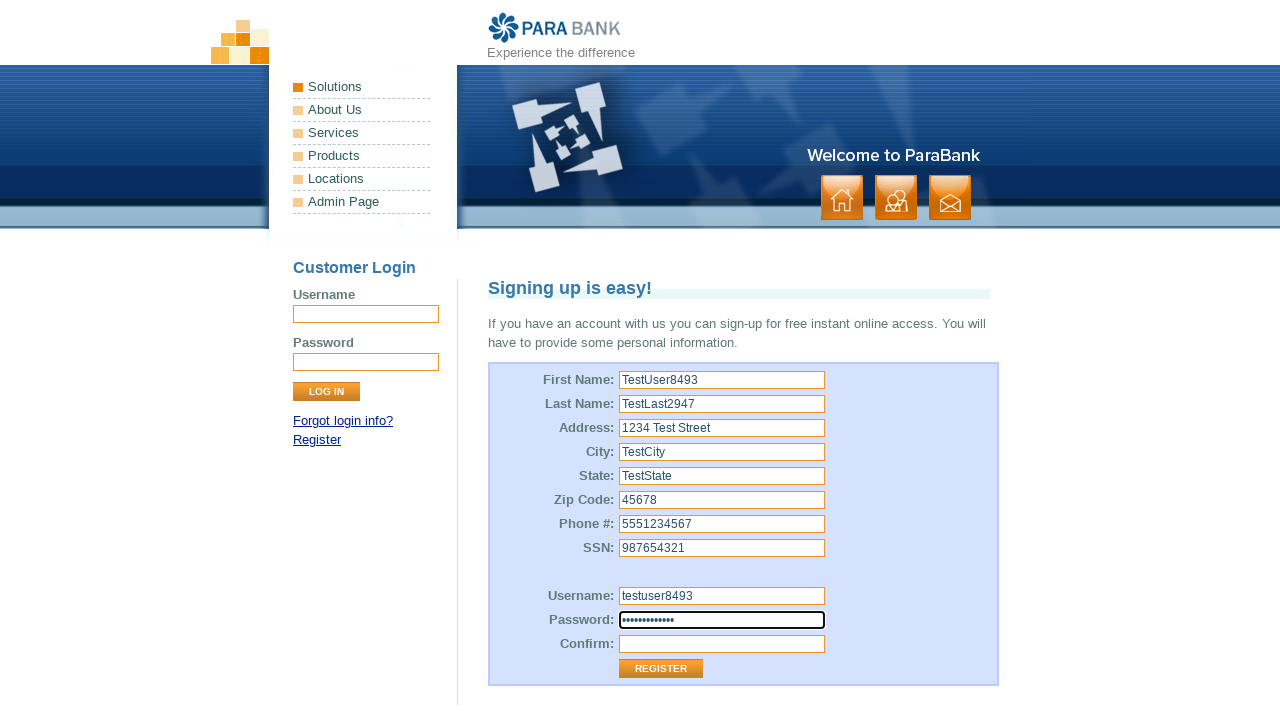

Filled repeated password field with '@TestPass8493' on input[id='repeatedPassword']
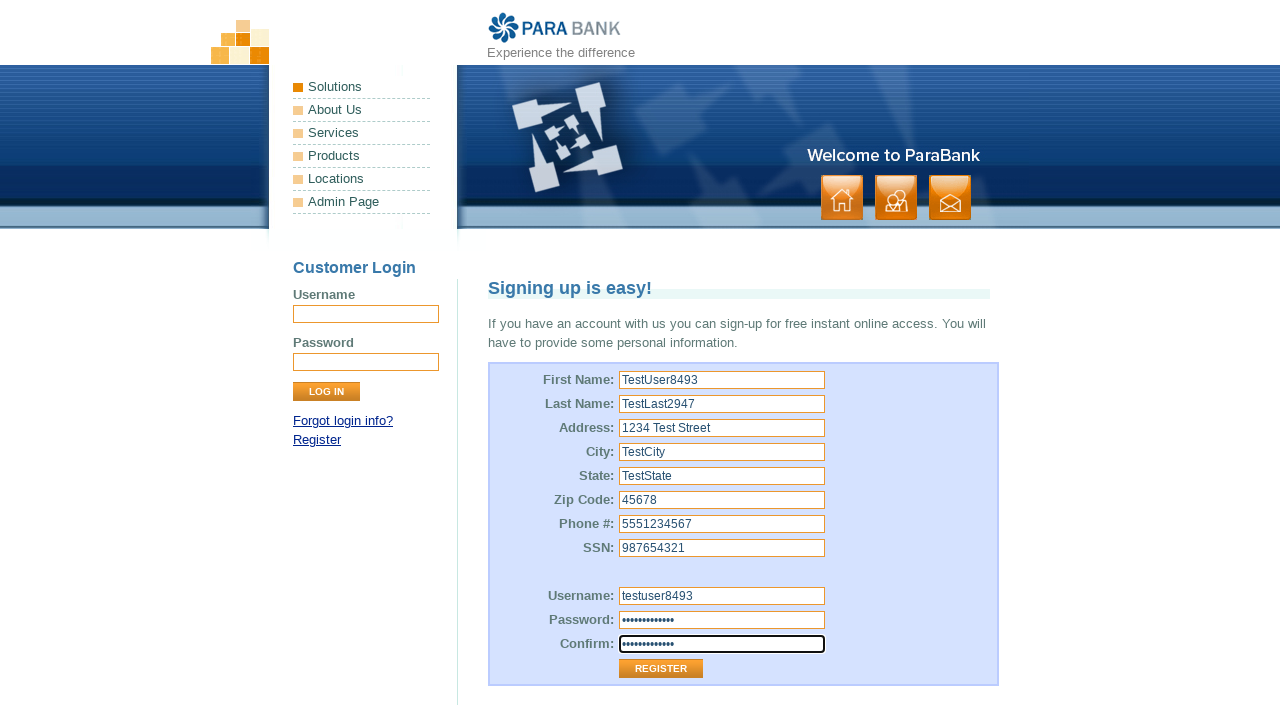

Clicked register button to submit registration form at (661, 669) on xpath=//*[@id='customerForm']/table/tbody/tr[13]/td[2]/input
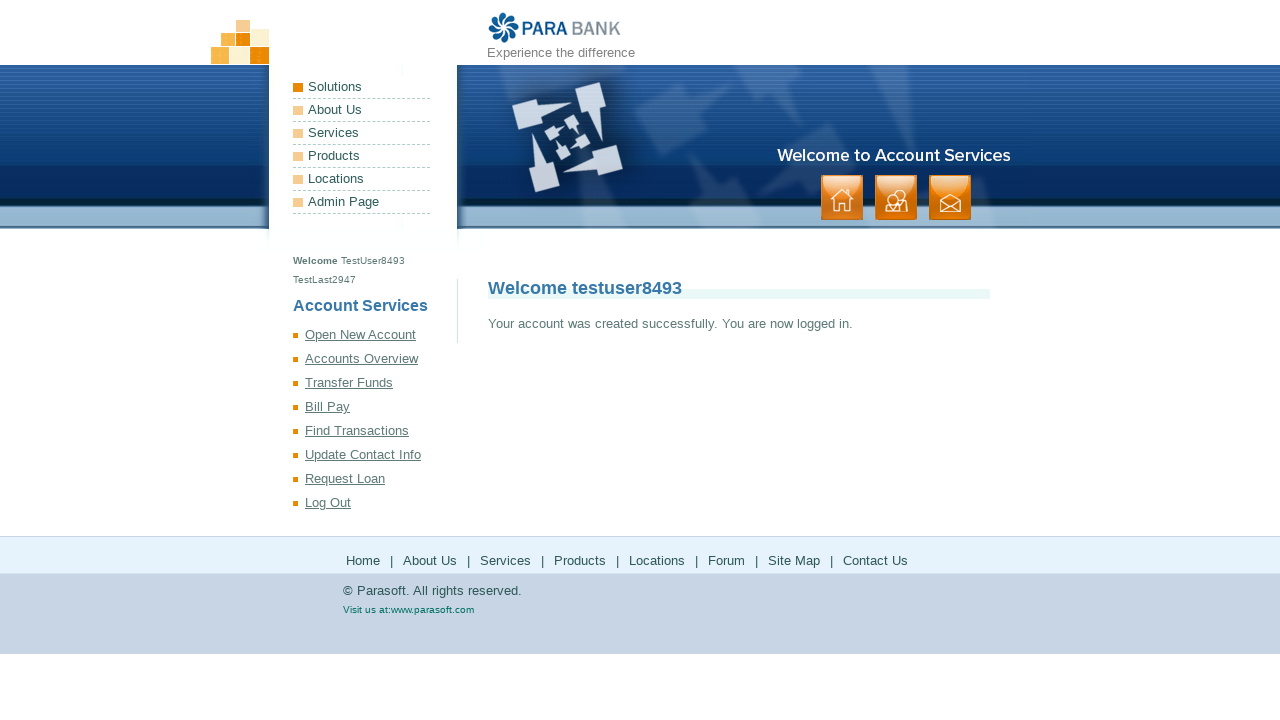

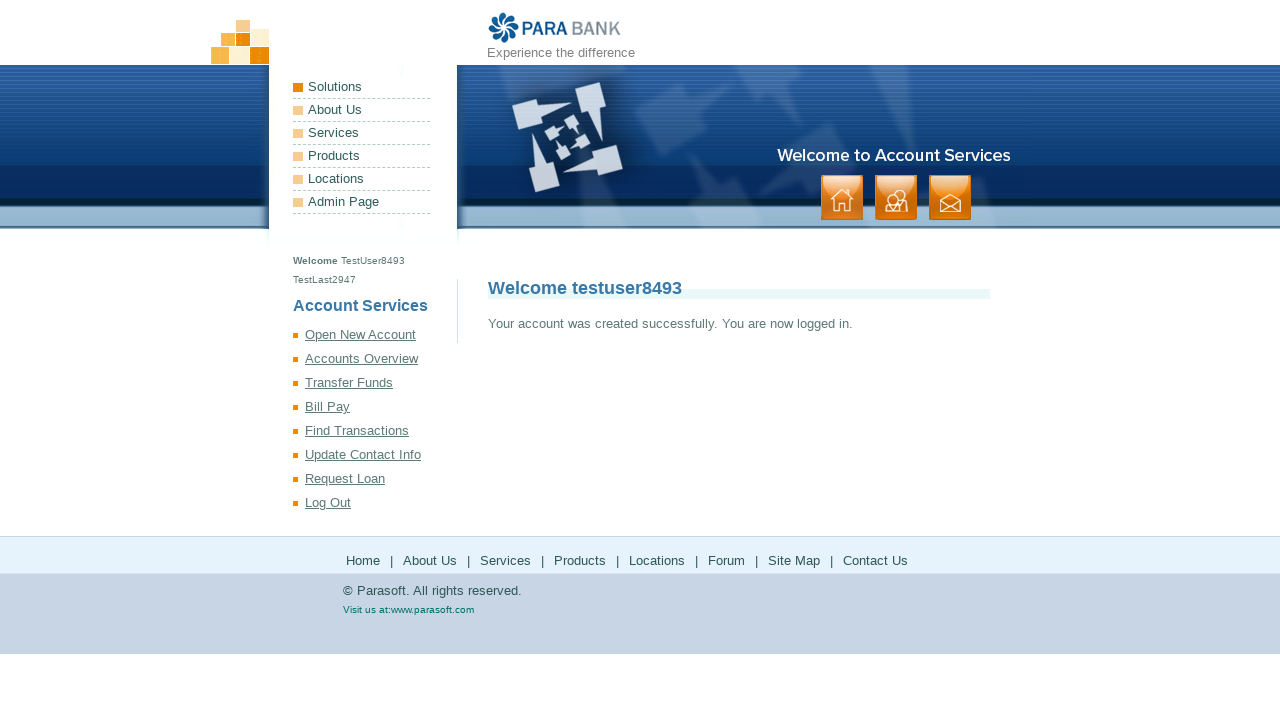